Navigates to an automation practice page, scrolls down to a table section, and verifies the table structure with rows and columns is present

Starting URL: https://rahulshettyacademy.com/AutomationPractice/

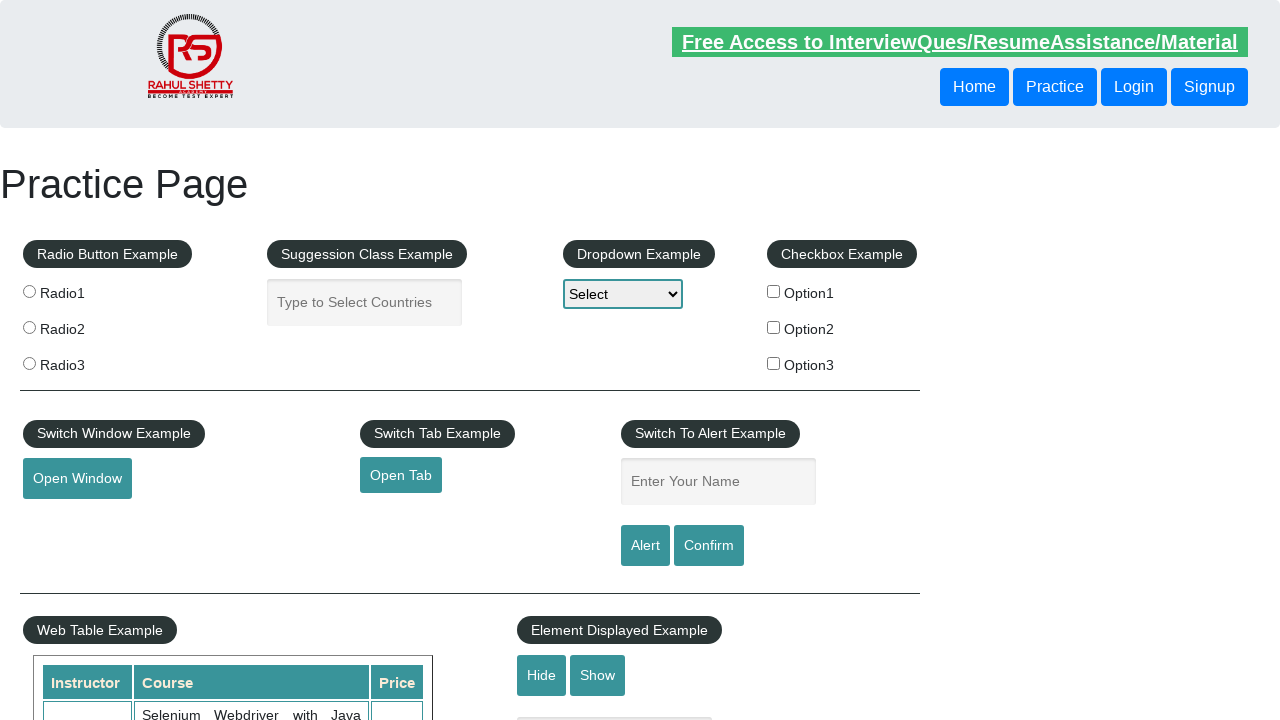

Scrolled down 450 pixels to reach the table section
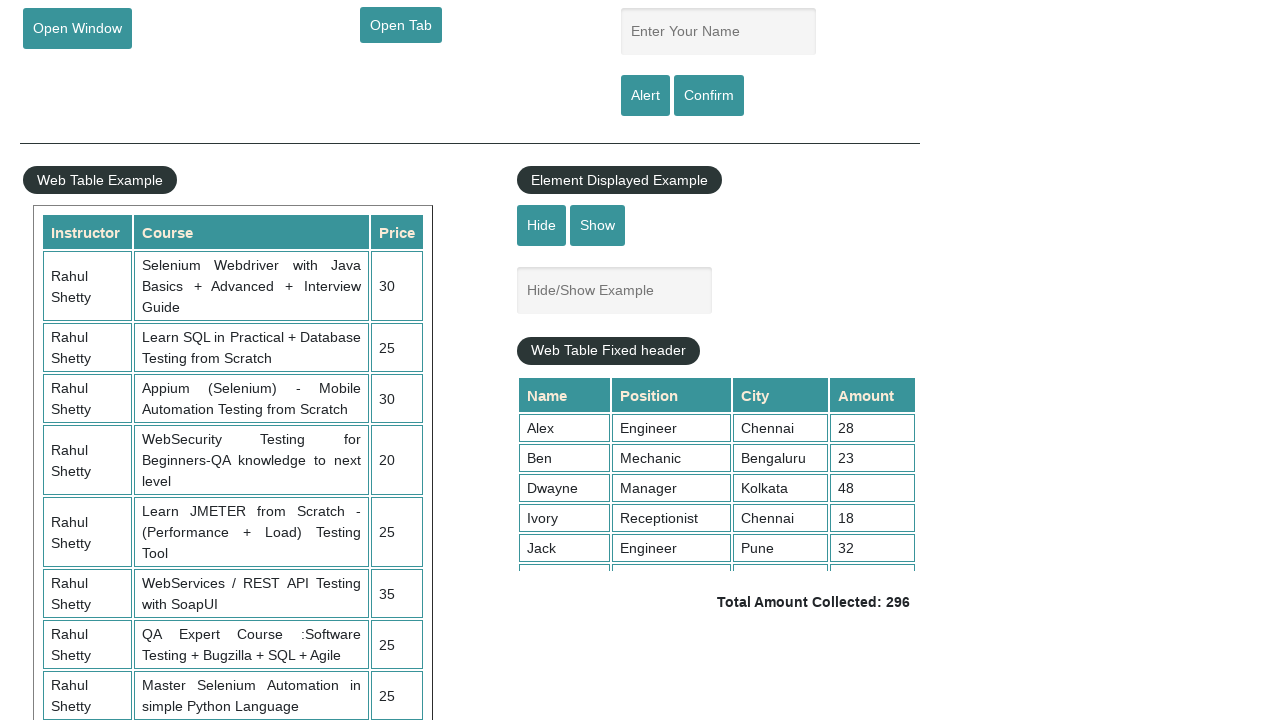

Table container (.table-display) is now visible
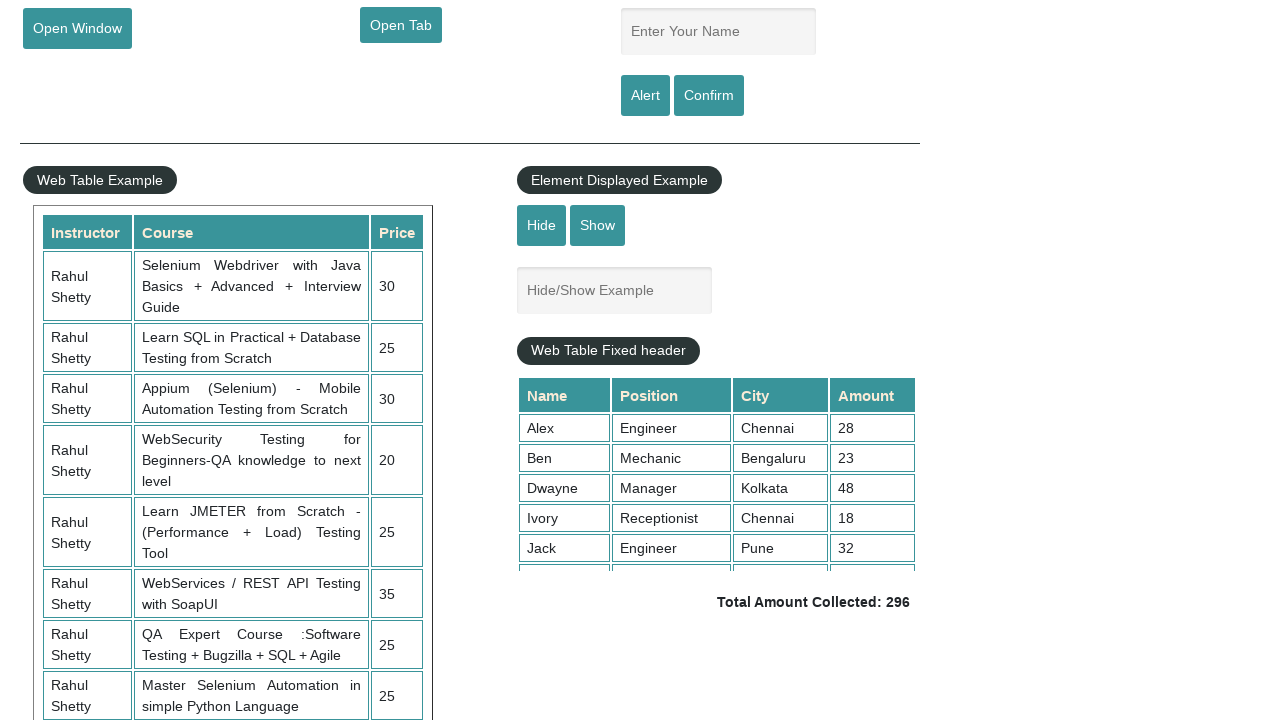

Verified table rows exist in the table
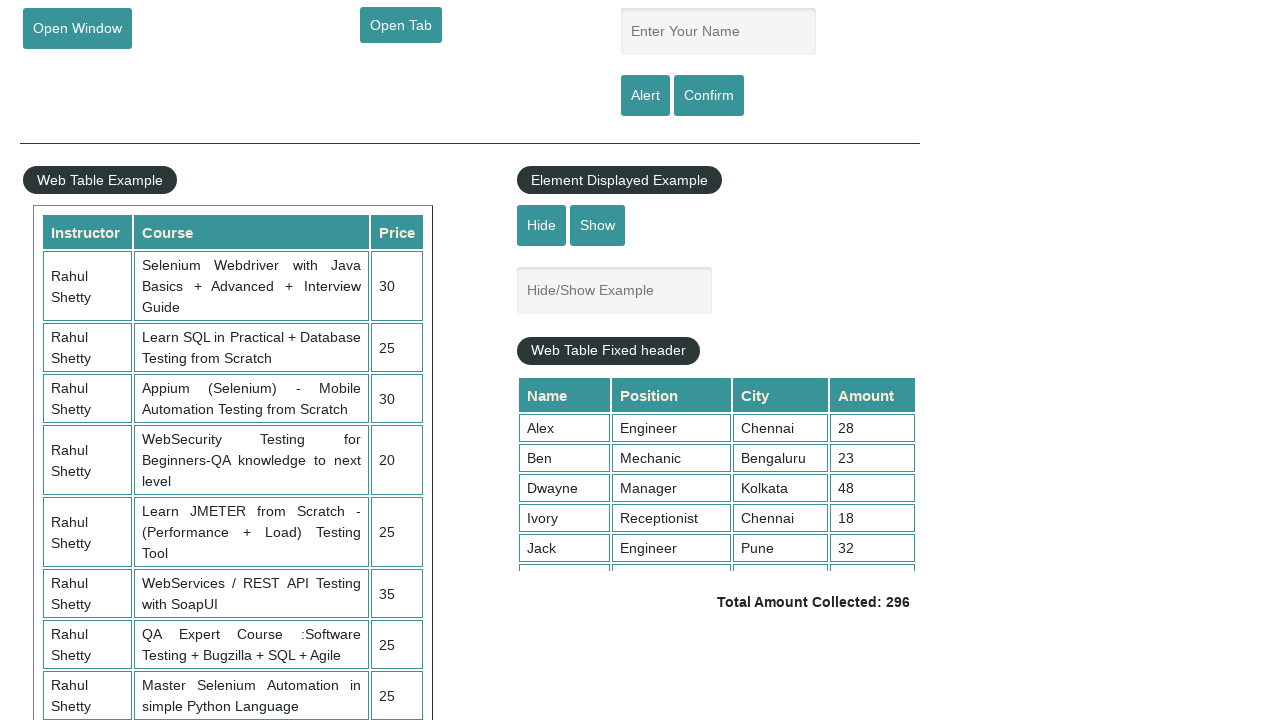

Verified table headers exist in the table
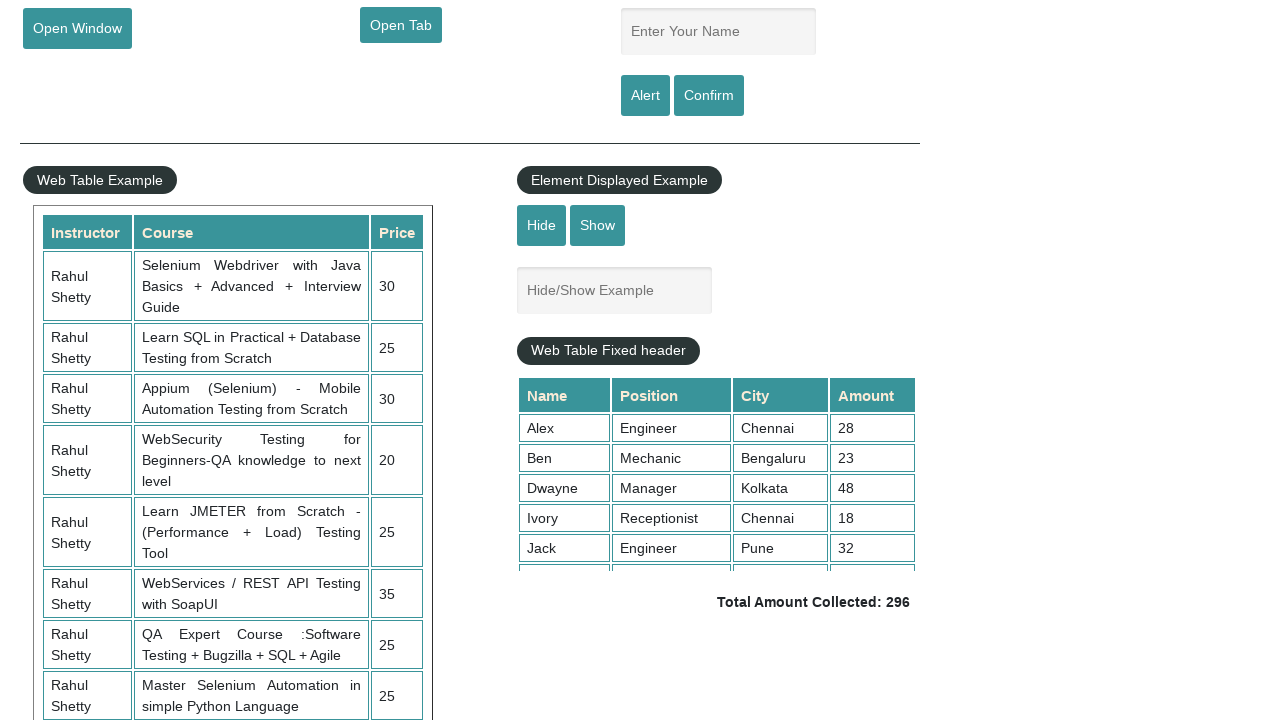

Verified second row data exists (third row element includes header row)
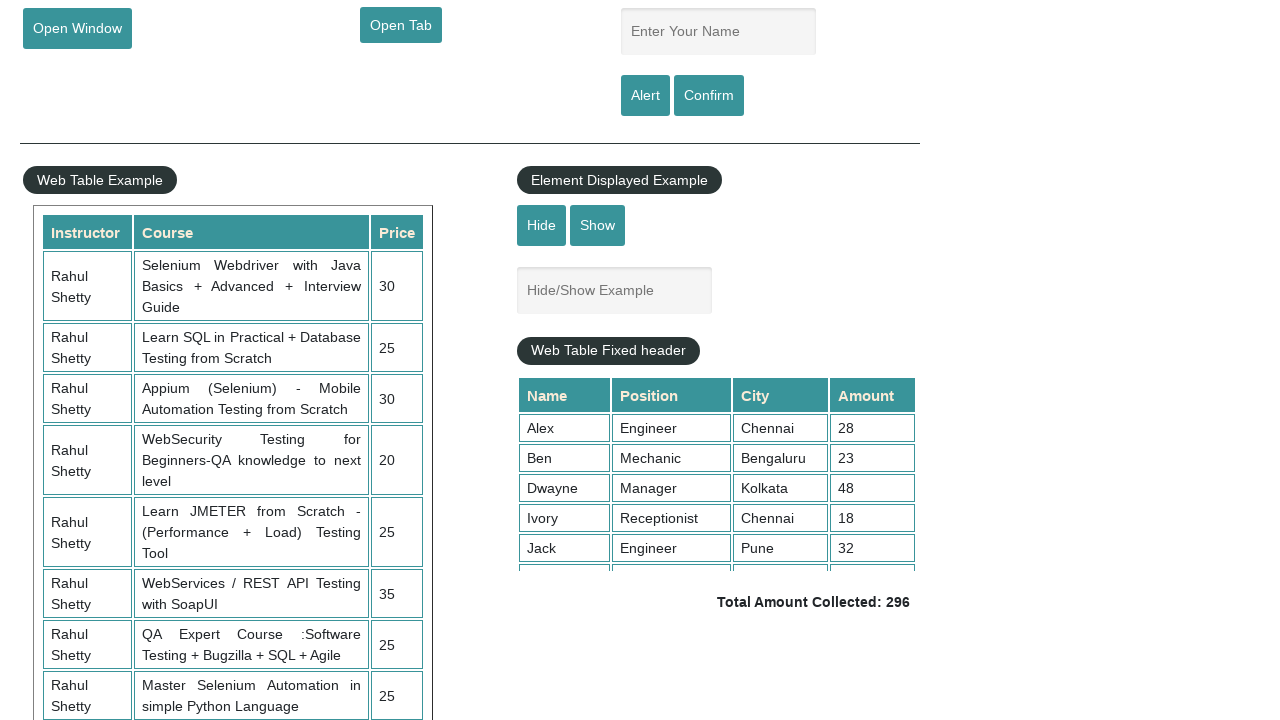

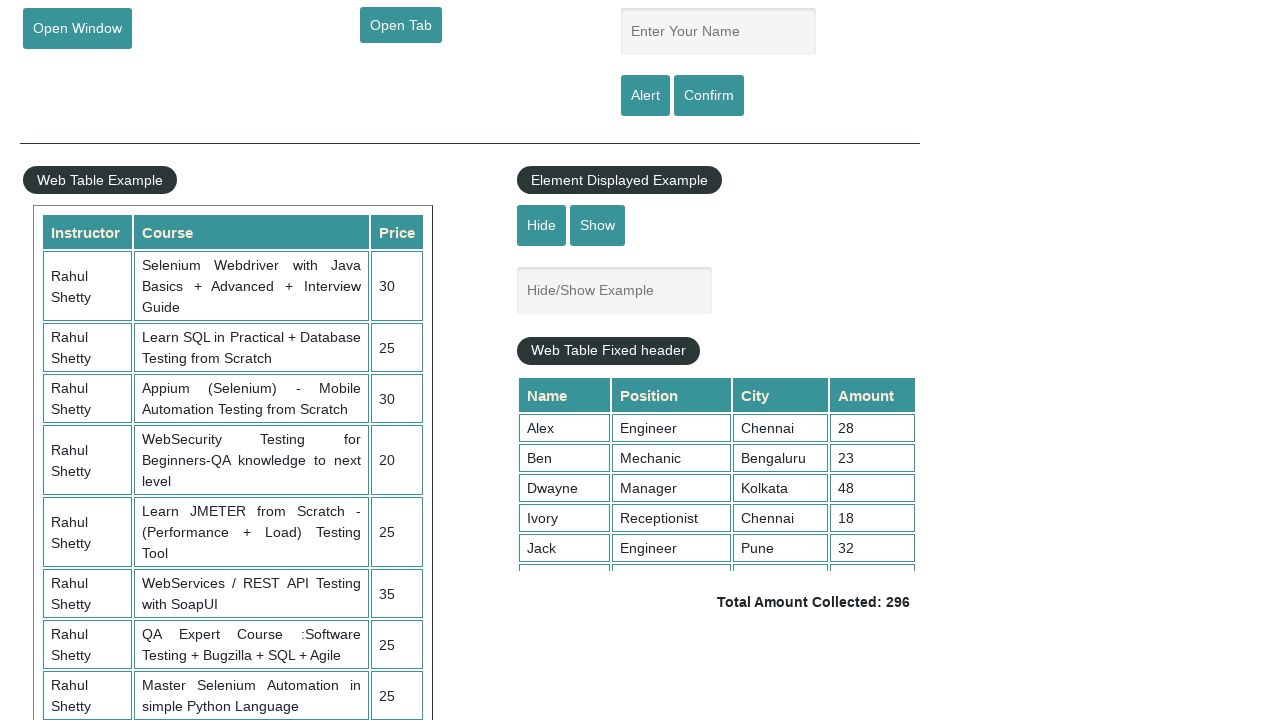